Tests selecting all three checkboxes

Starting URL: https://seleniumbase.io/demo_page

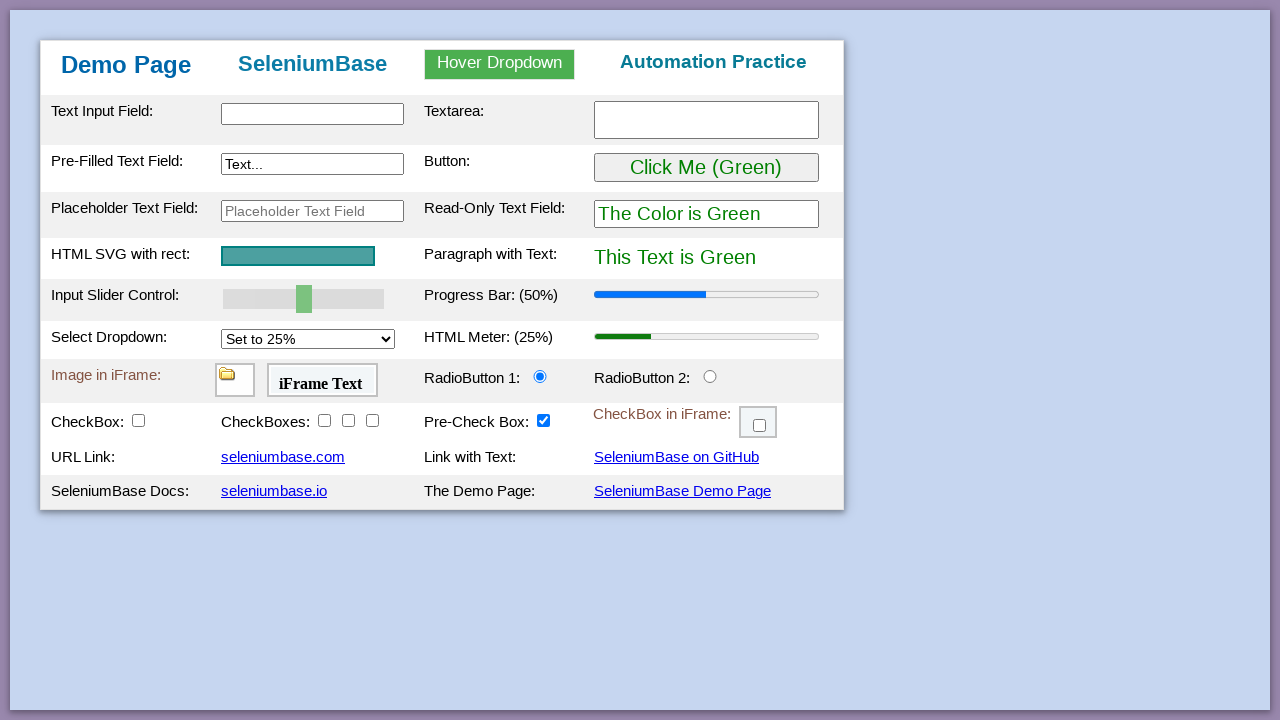

Clicked first checkbox (checkBox2) at (324, 420) on #checkBox2
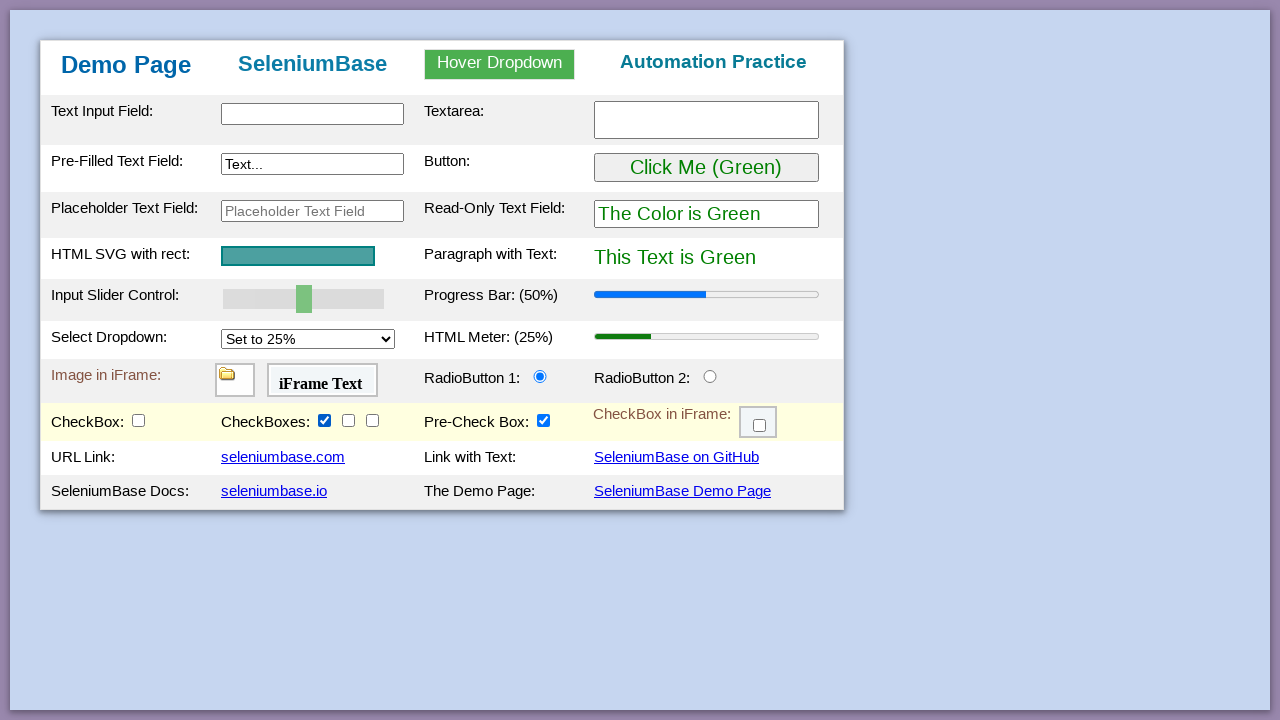

Clicked second checkbox (checkBox3) at (348, 420) on #checkBox3
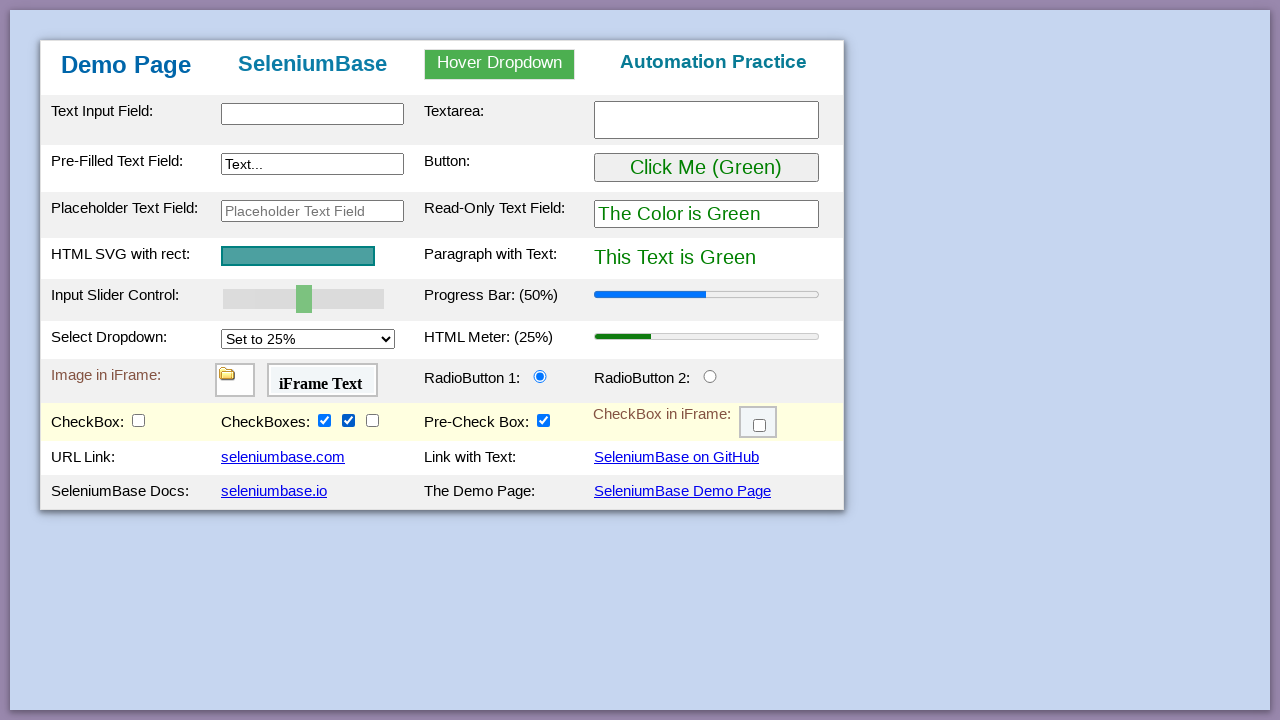

Clicked third checkbox (checkBox4) at (372, 420) on #checkBox4
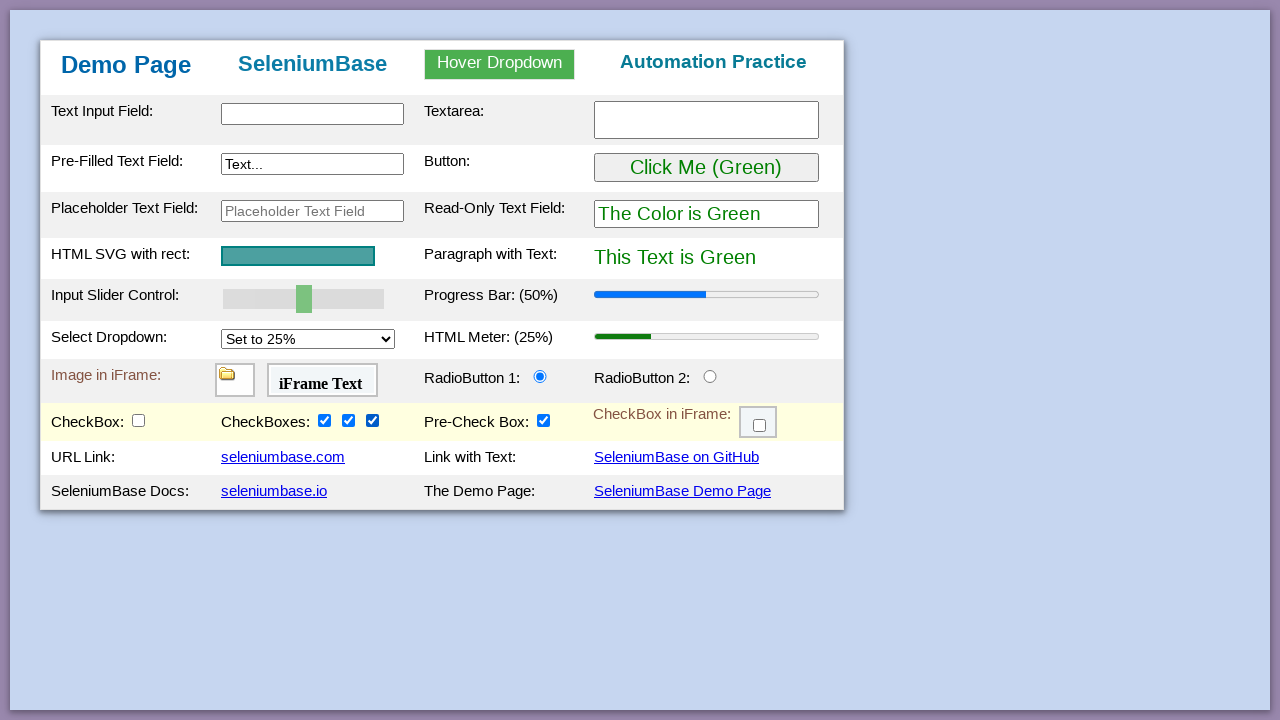

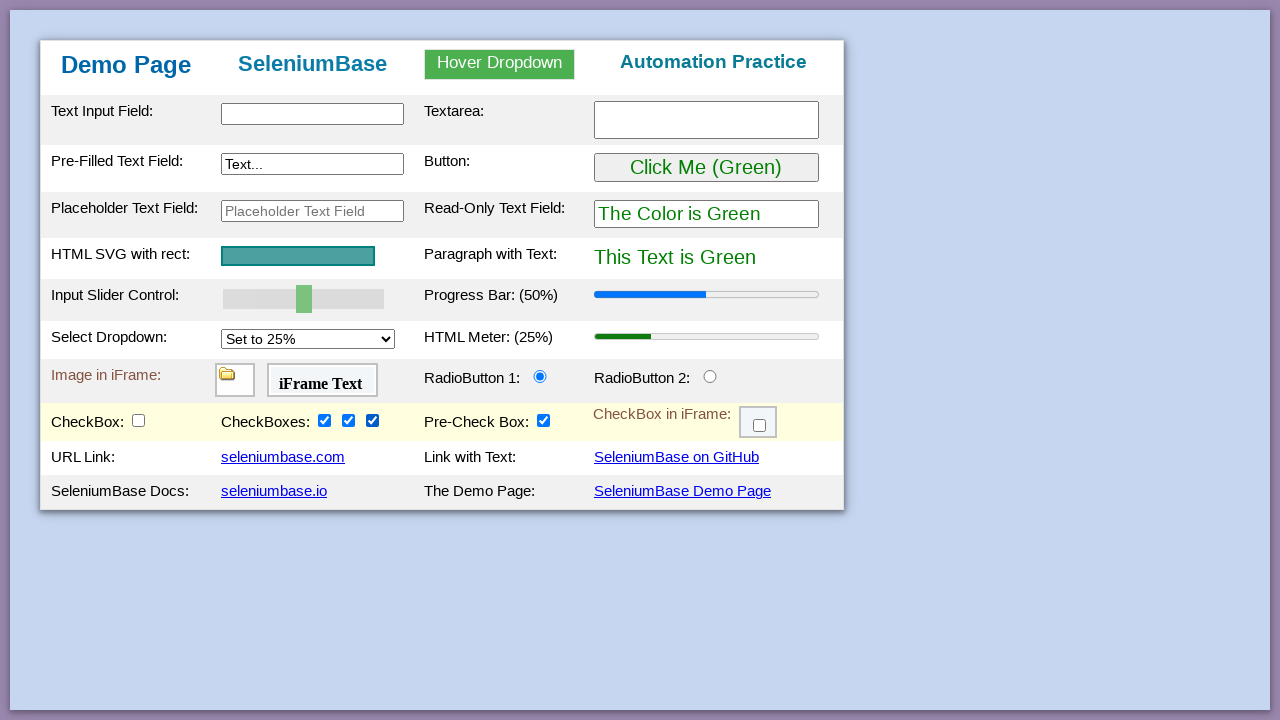